Tests clearing the complete state of all items by checking and unchecking the toggle all

Starting URL: https://demo.playwright.dev/todomvc

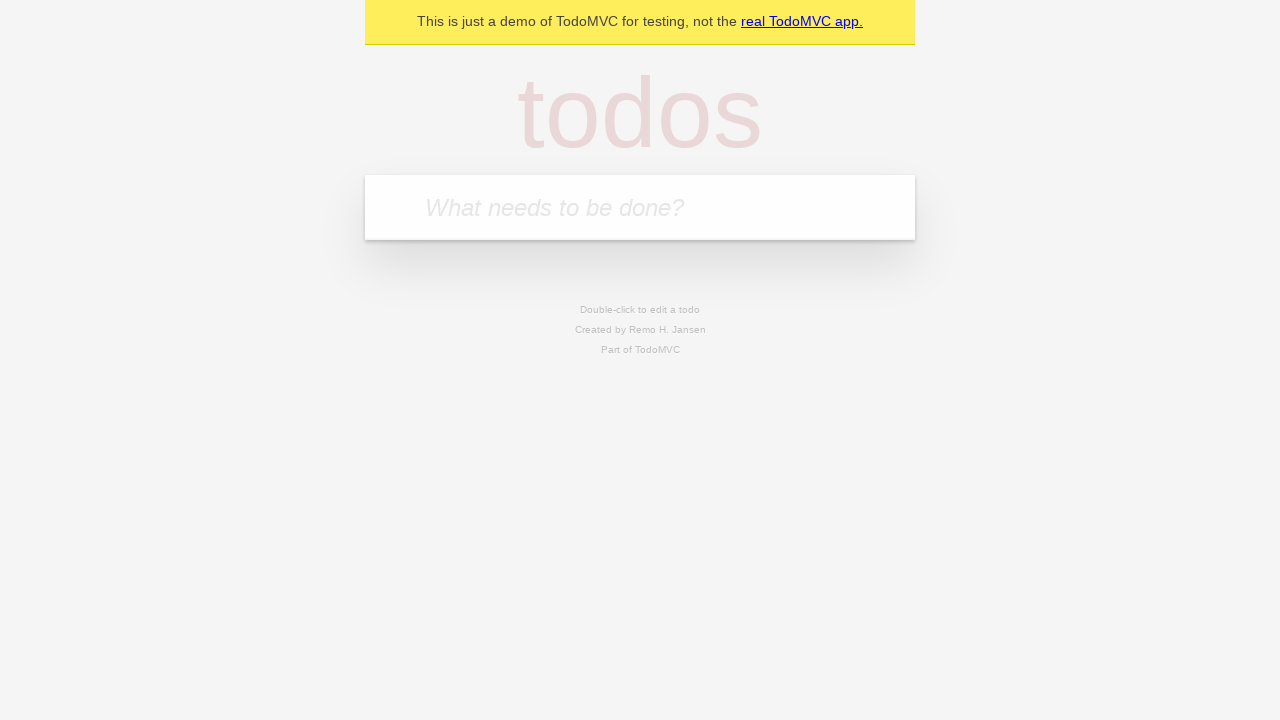

Filled todo input with 'buy some cheese' on internal:attr=[placeholder="What needs to be done?"i]
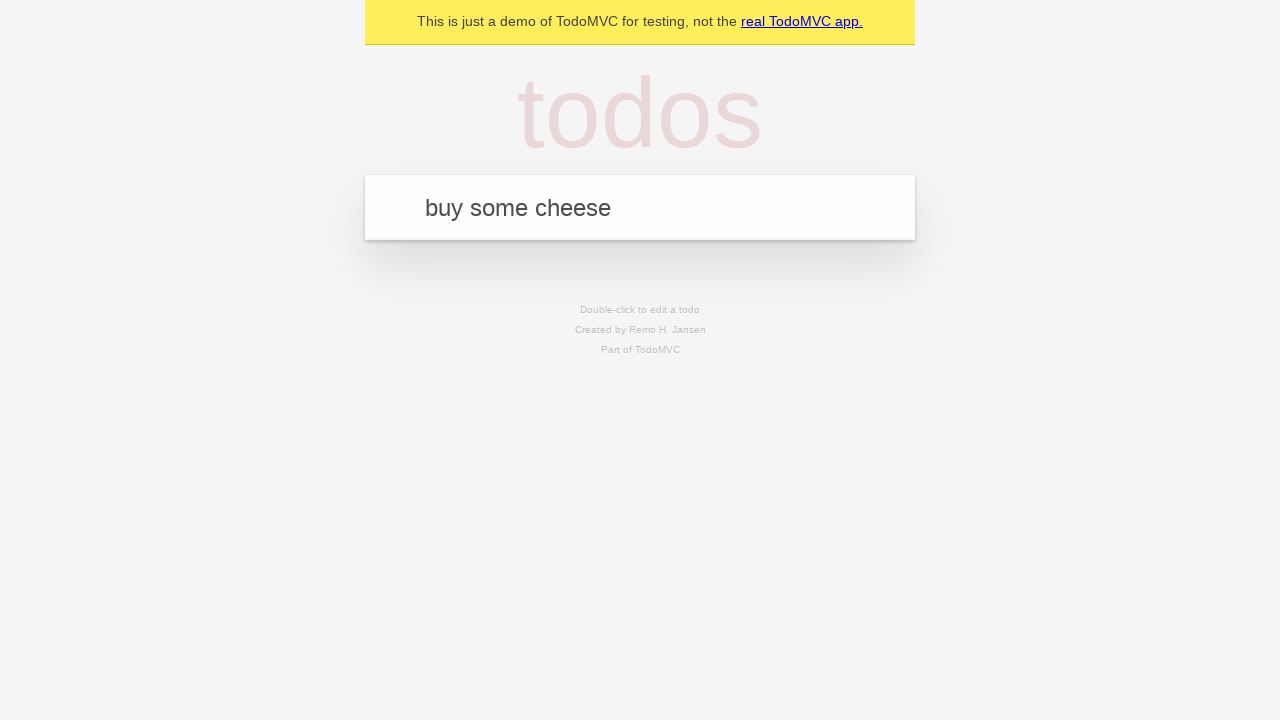

Pressed Enter to create first todo on internal:attr=[placeholder="What needs to be done?"i]
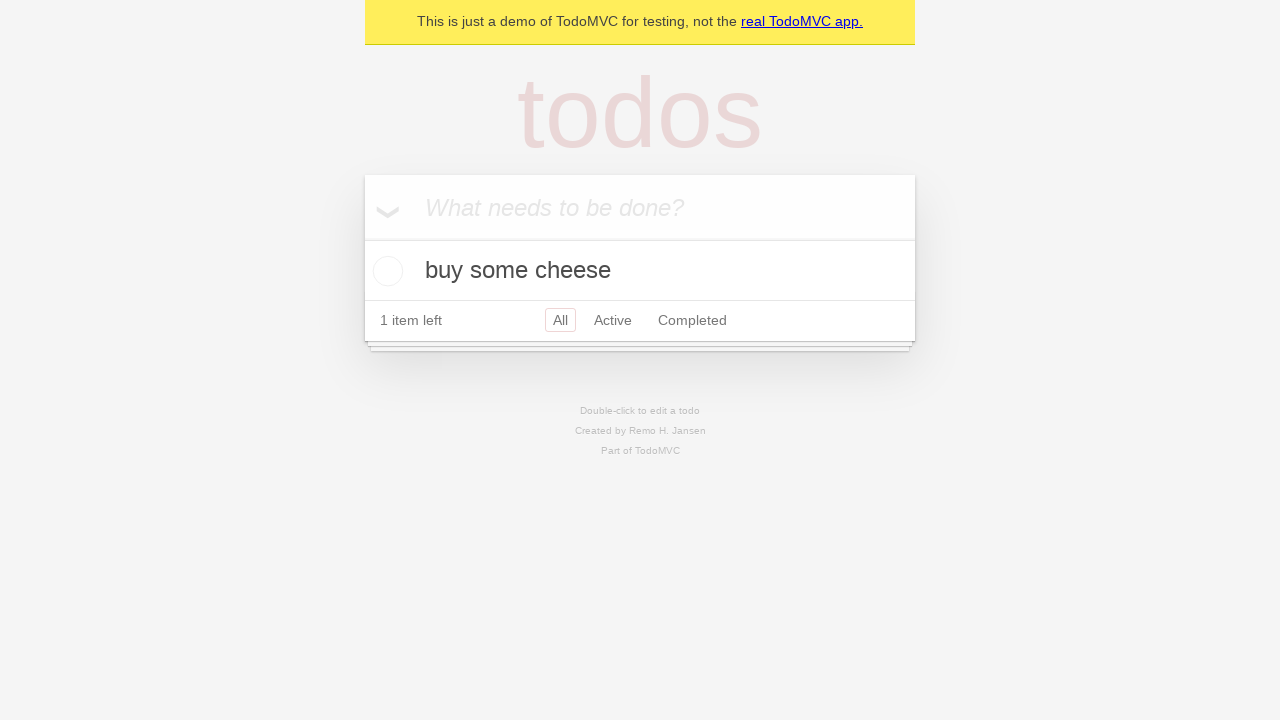

Filled todo input with 'feed the cat' on internal:attr=[placeholder="What needs to be done?"i]
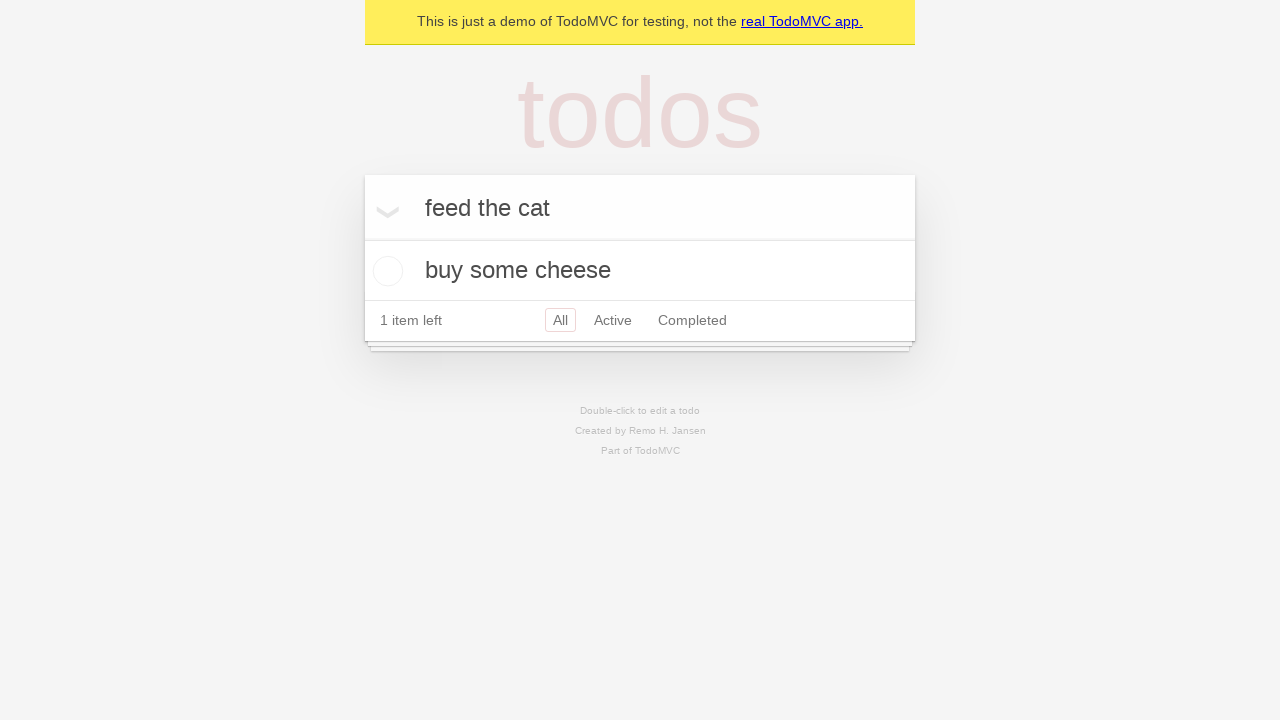

Pressed Enter to create second todo on internal:attr=[placeholder="What needs to be done?"i]
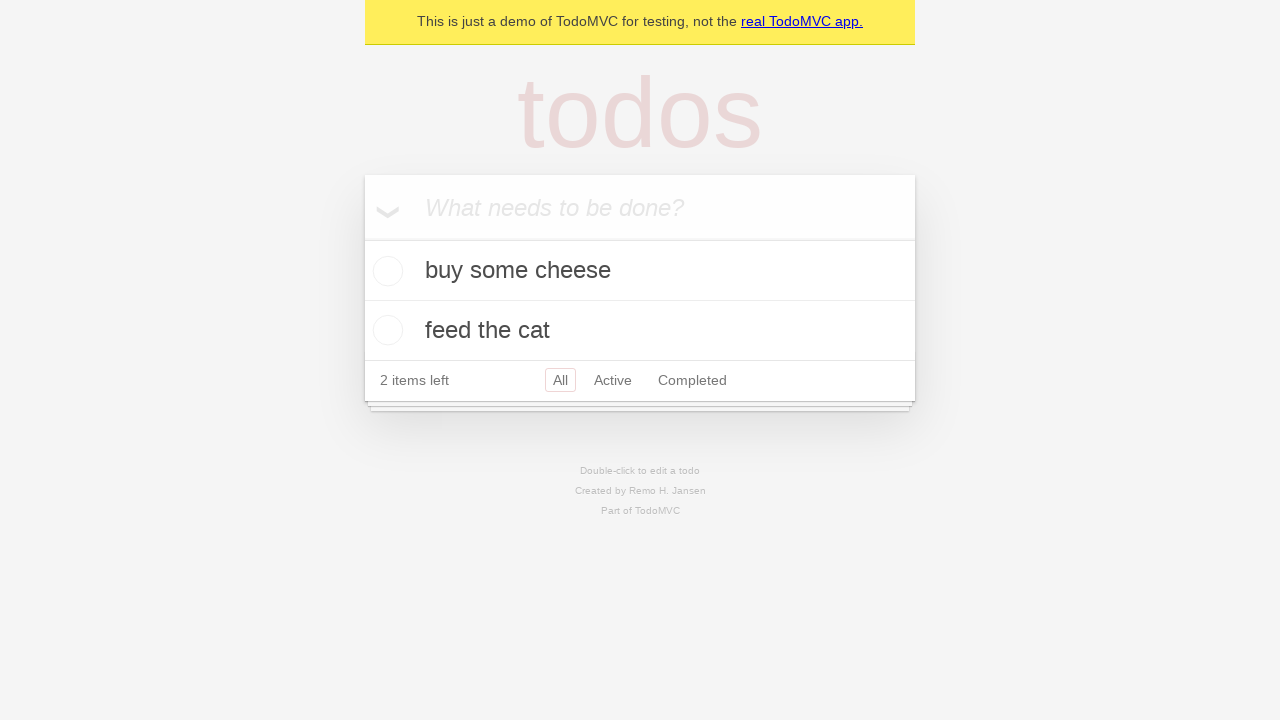

Filled todo input with 'book a doctors appointment' on internal:attr=[placeholder="What needs to be done?"i]
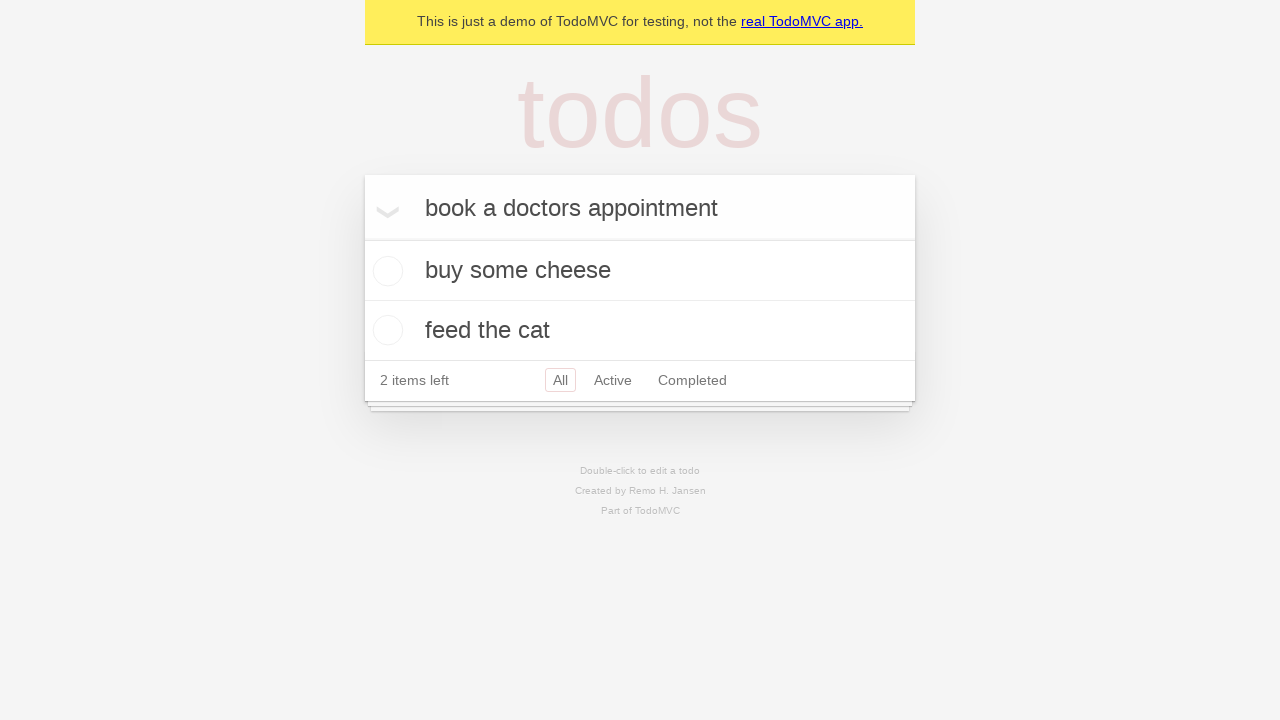

Pressed Enter to create third todo on internal:attr=[placeholder="What needs to be done?"i]
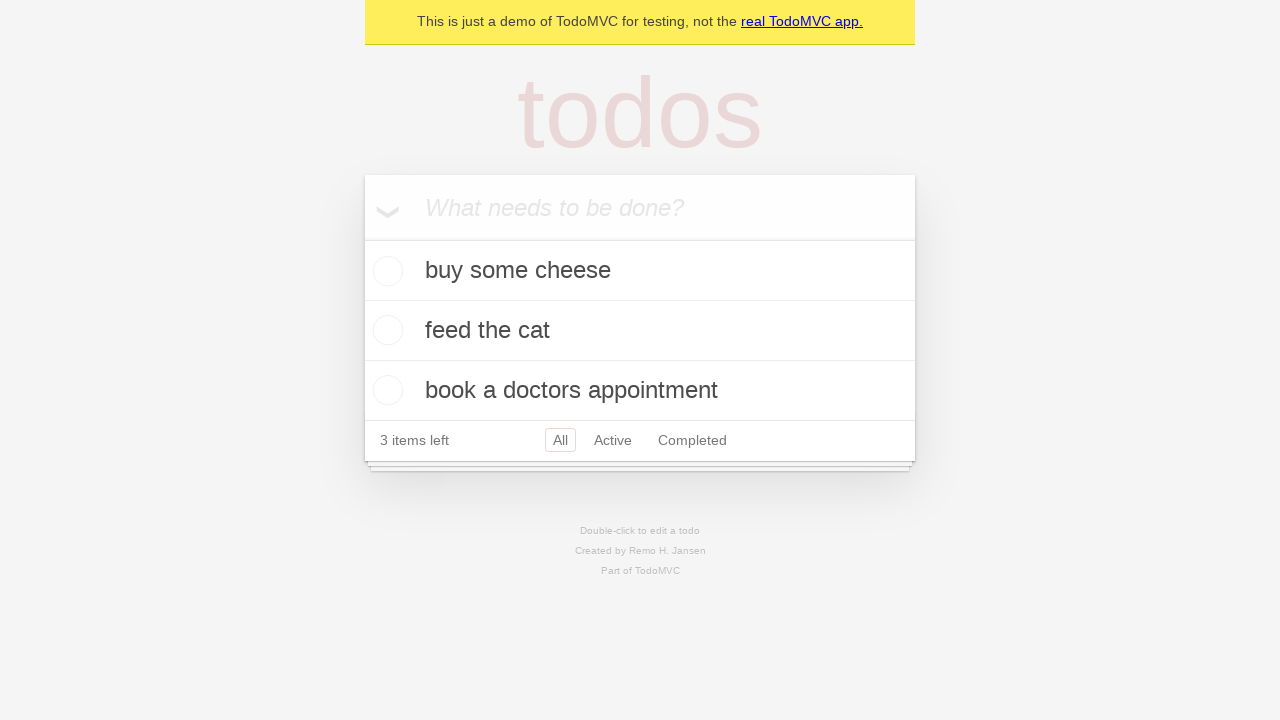

Waited for all three todos to be created
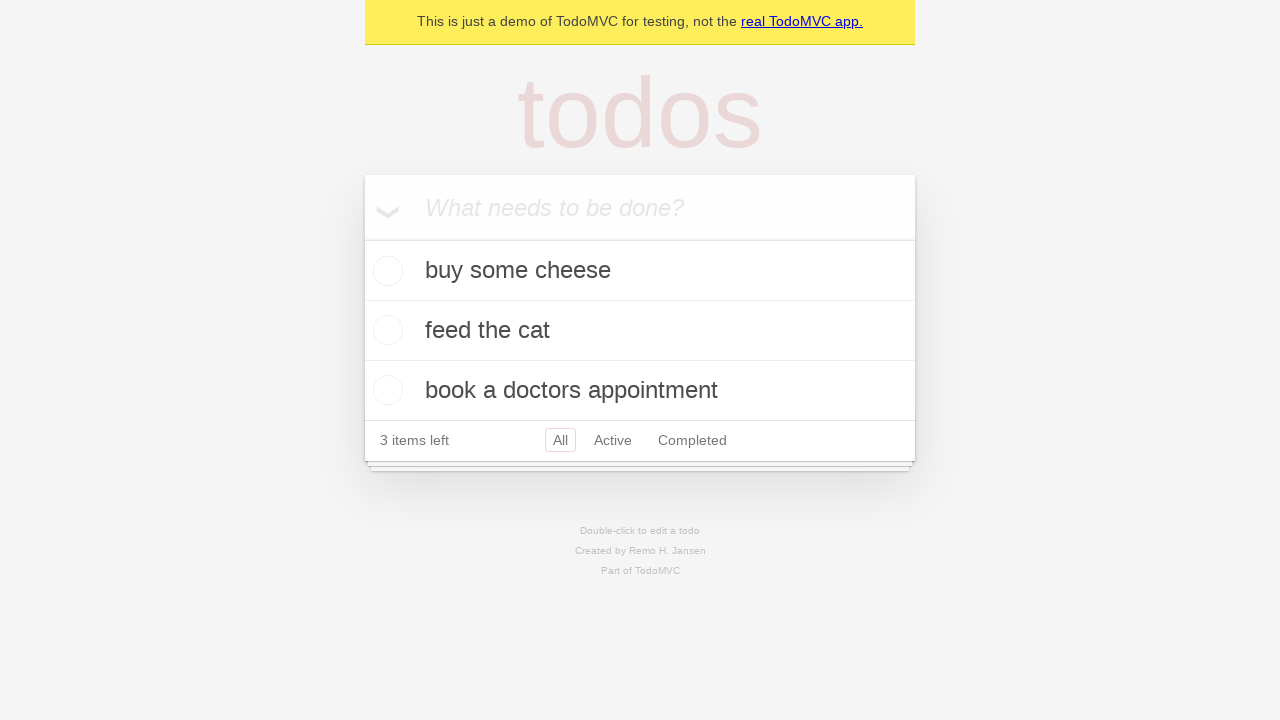

Checked toggle all to mark all todos as complete at (362, 238) on internal:label="Mark all as complete"i
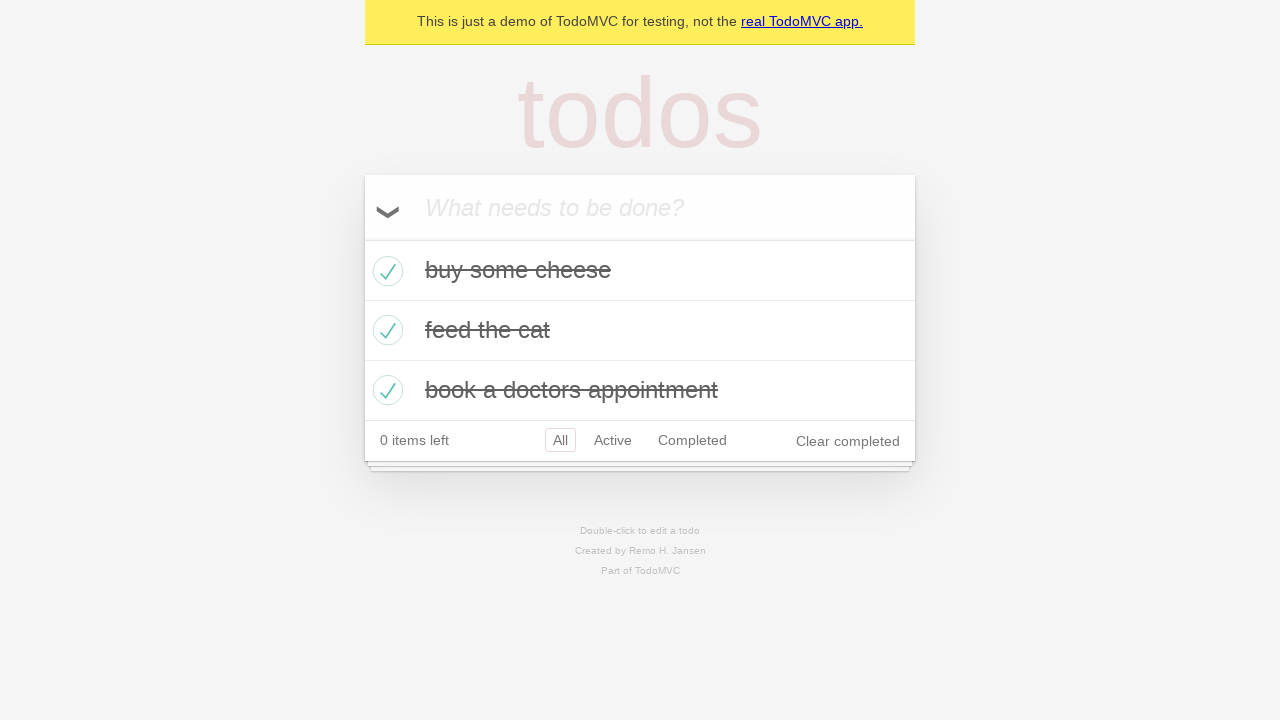

Unchecked toggle all to clear complete state of all todos at (362, 238) on internal:label="Mark all as complete"i
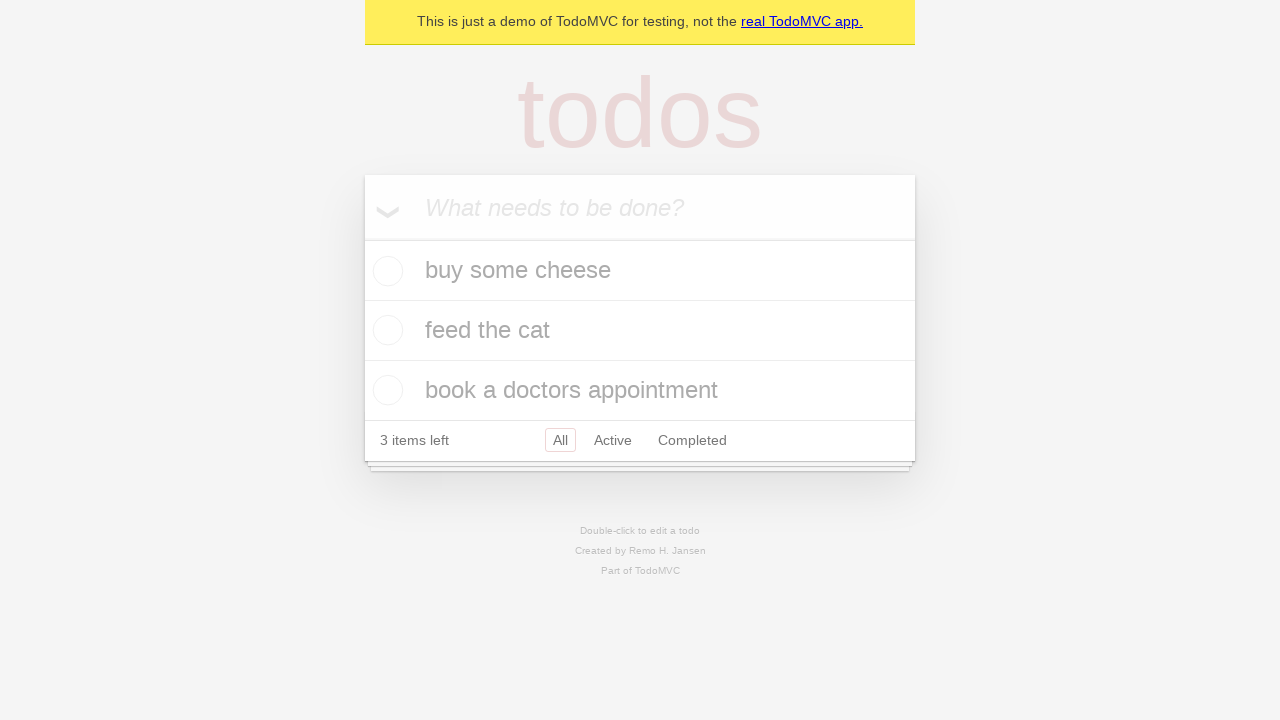

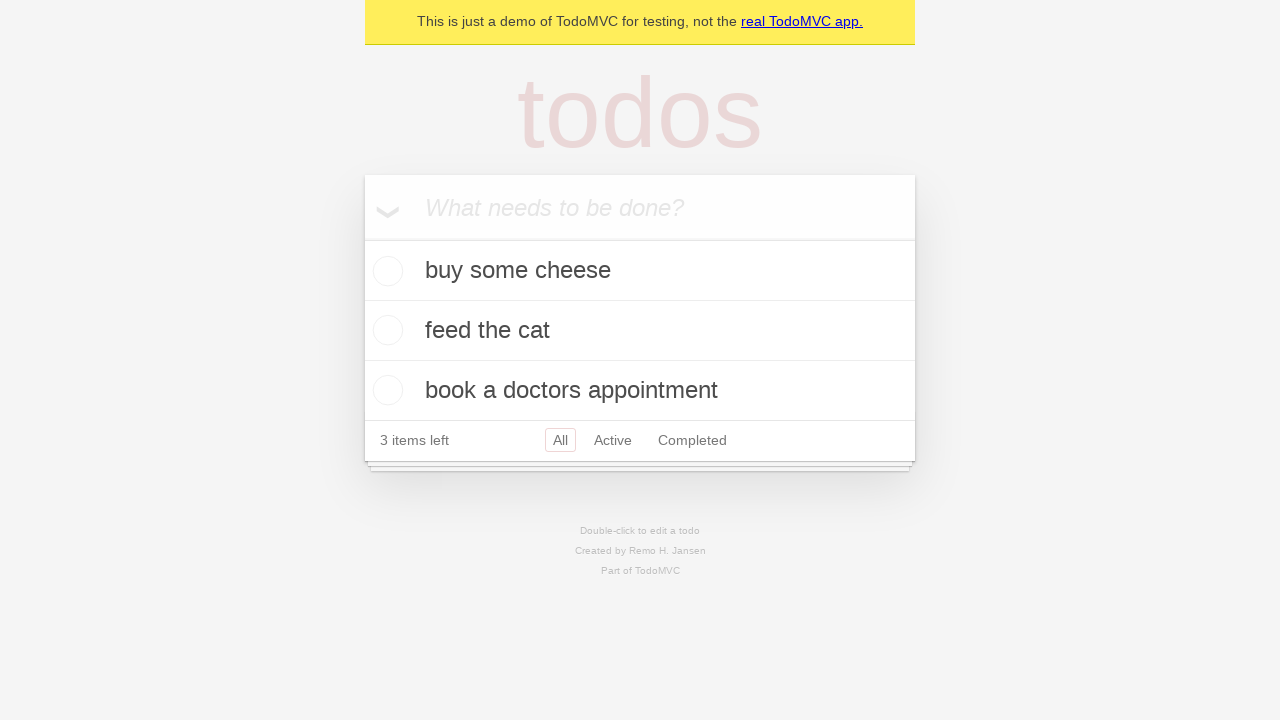